Tests form validation by submitting "123" in numero field and "++" in directivo field, verifying that directivo error is displayed

Starting URL: https://elenarivero.github.io/Ejercicio2/index.html

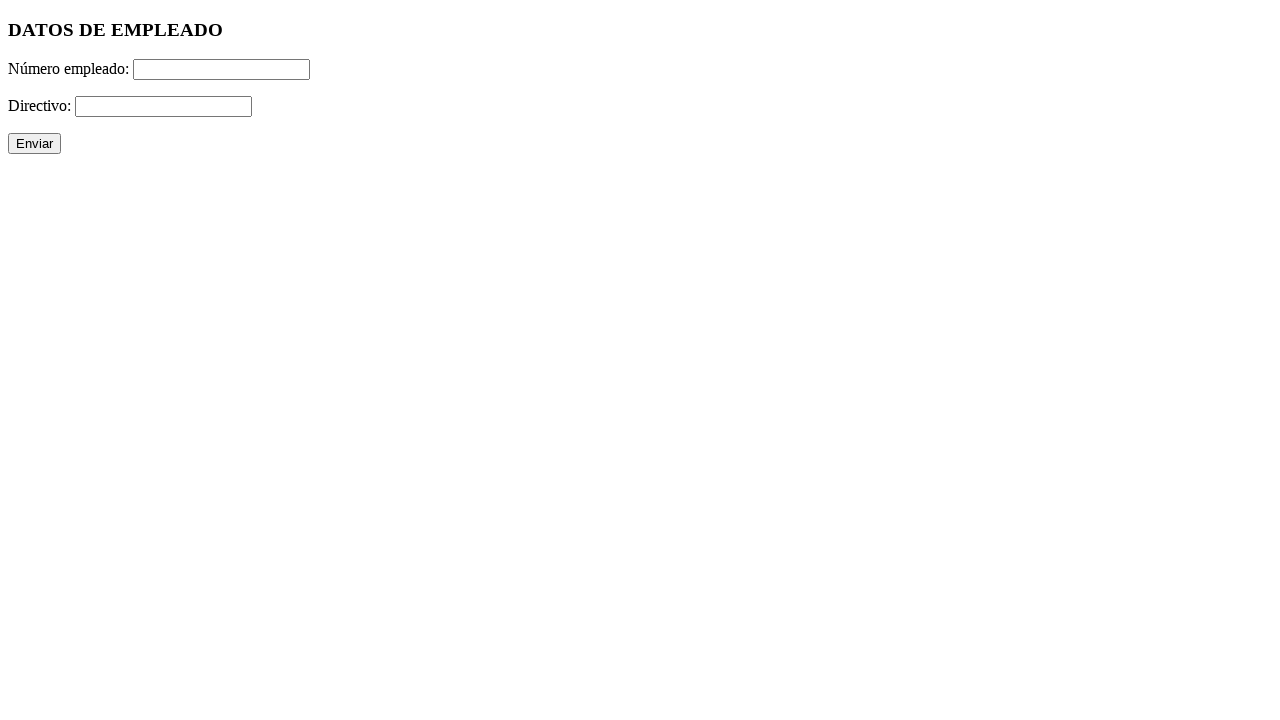

Filled numero field with '123' on #numero
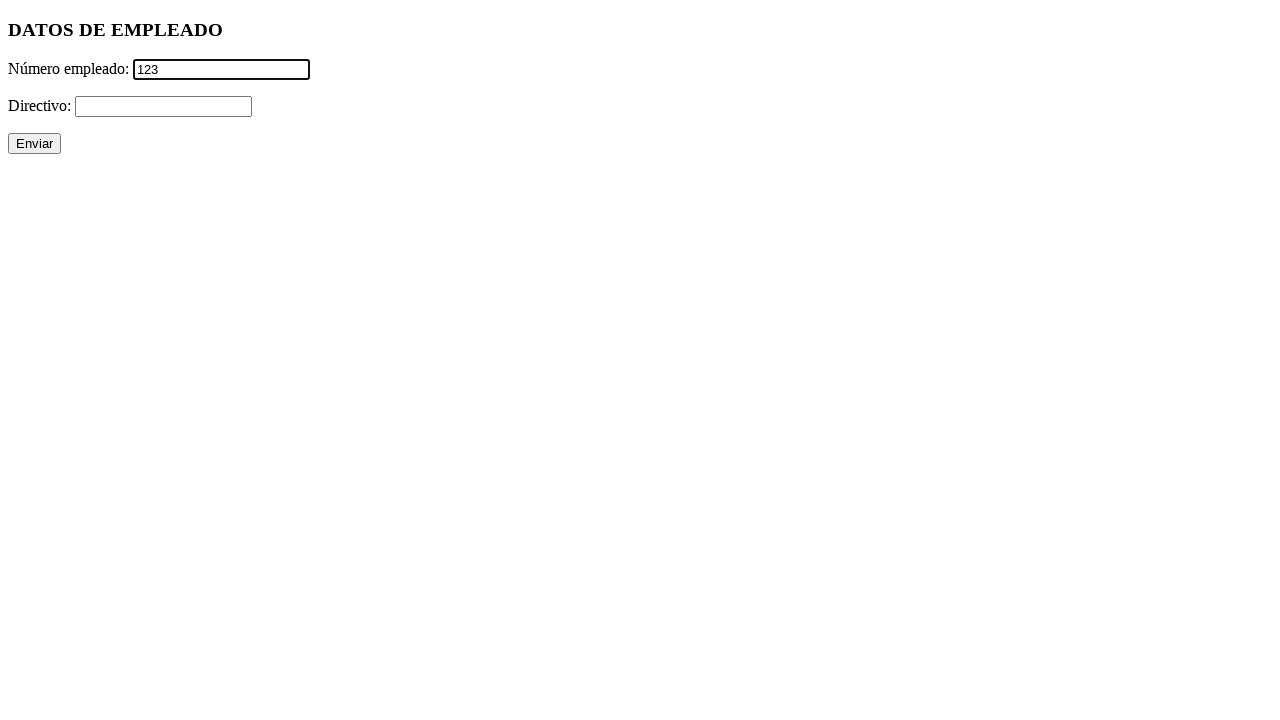

Filled directivo field with '++' on #directivo
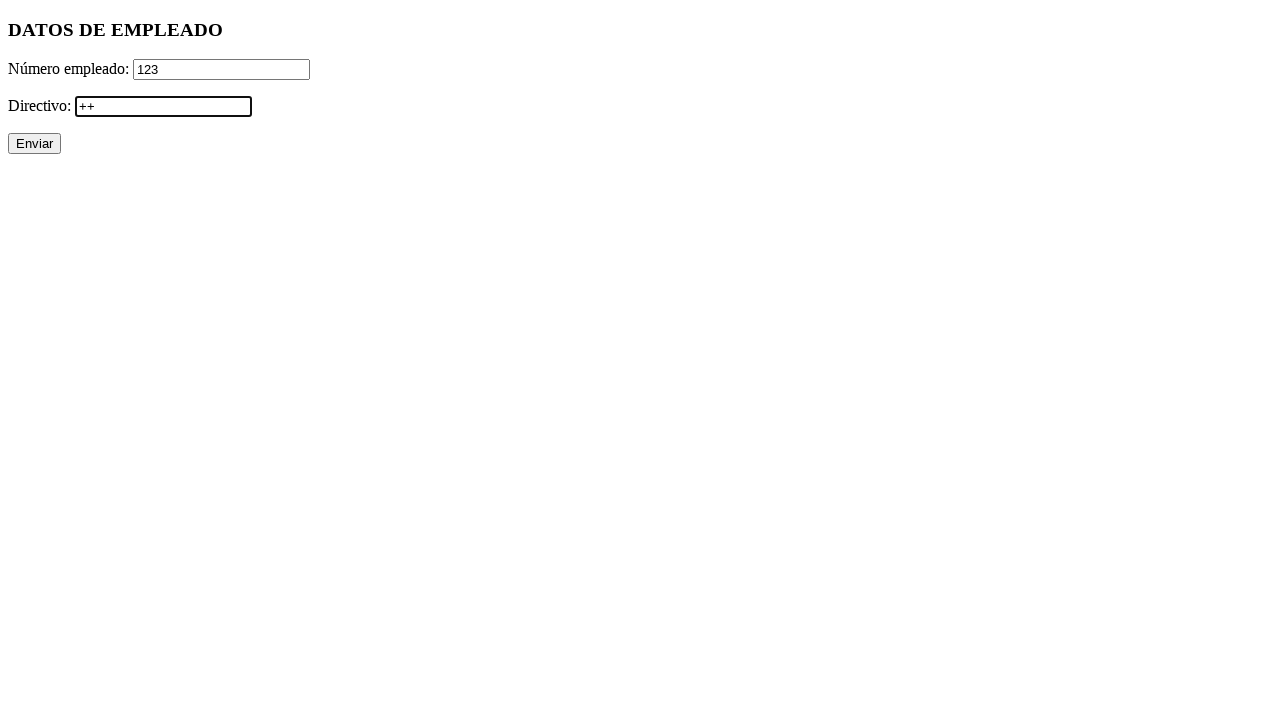

Clicked submit button to validate form at (34, 144) on xpath=//p/input[@type='submit']
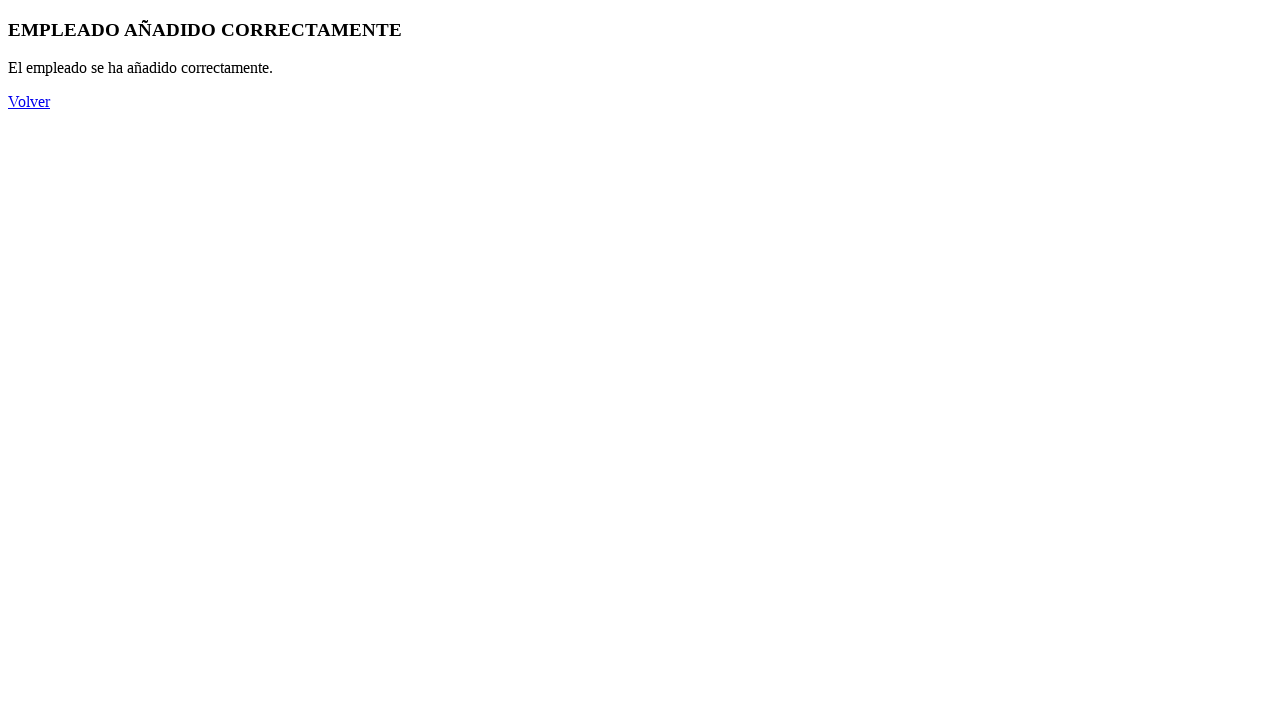

Waited 500ms for error messages to be displayed
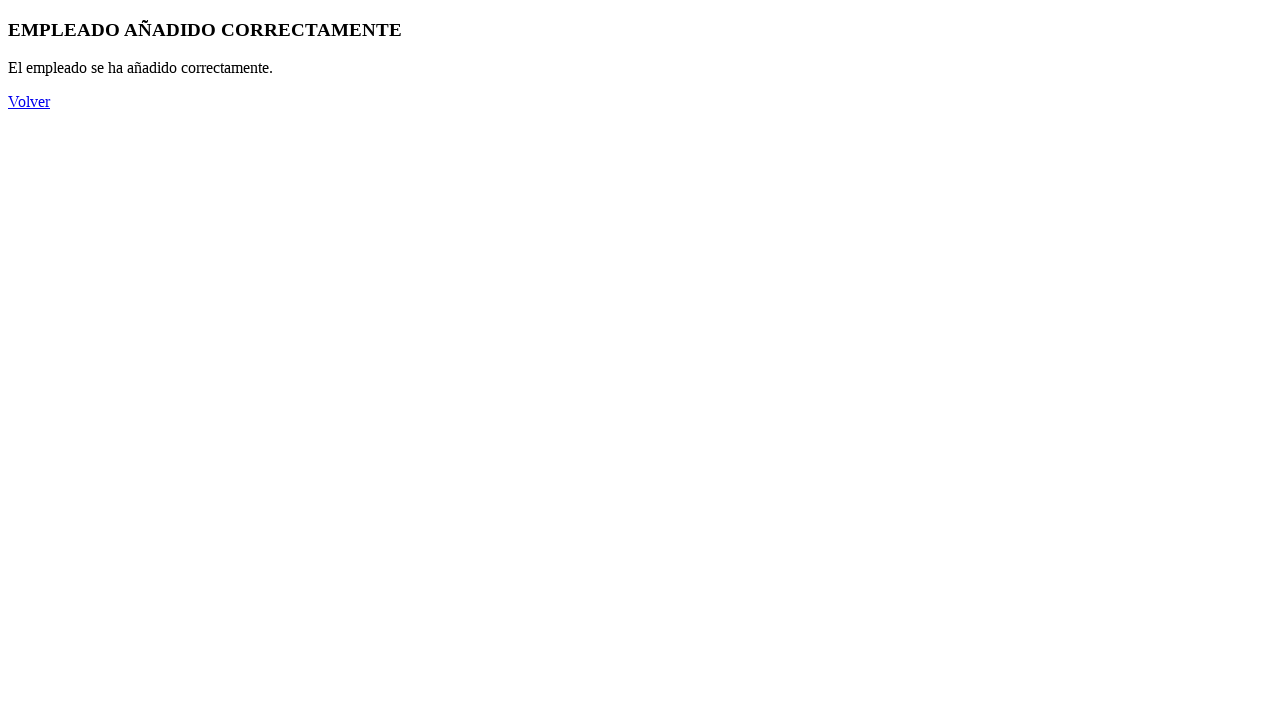

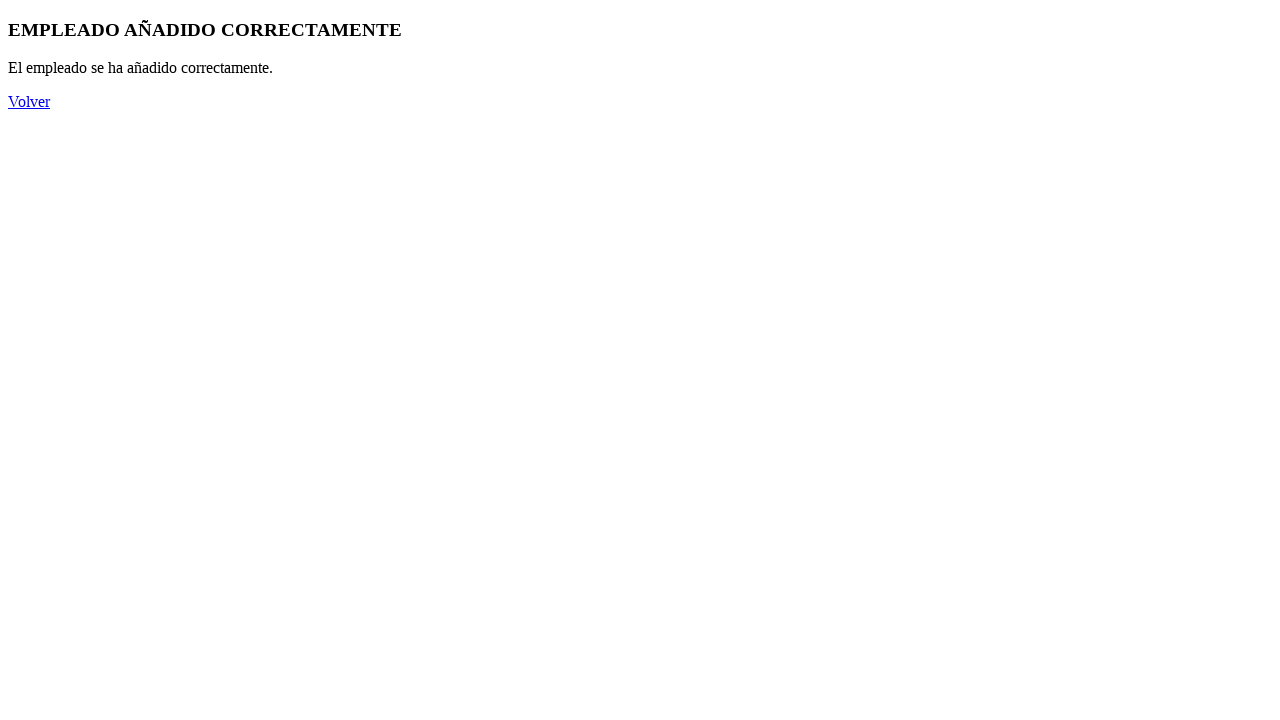